Tests registration form validation when password confirmation field doesn't match the password field

Starting URL: https://alada.vn/tai-khoan/dang-ky.html

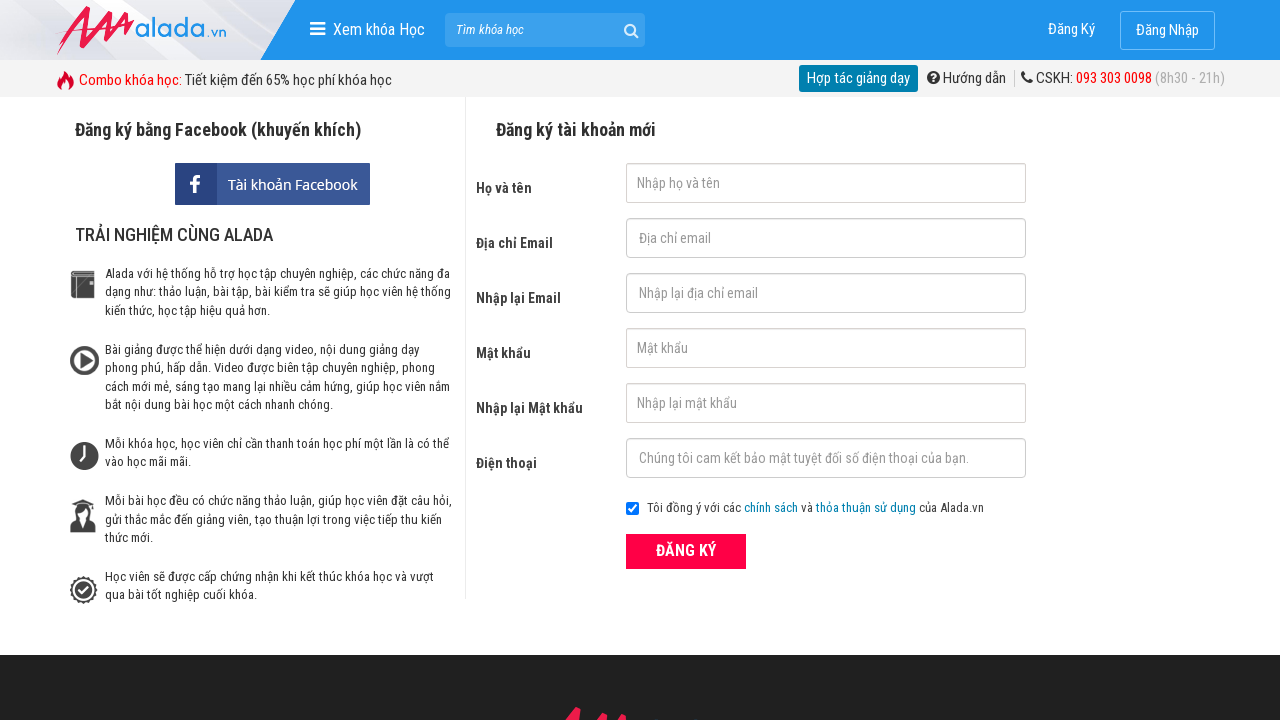

Filled first name field with 'first name' on #txtFirstname
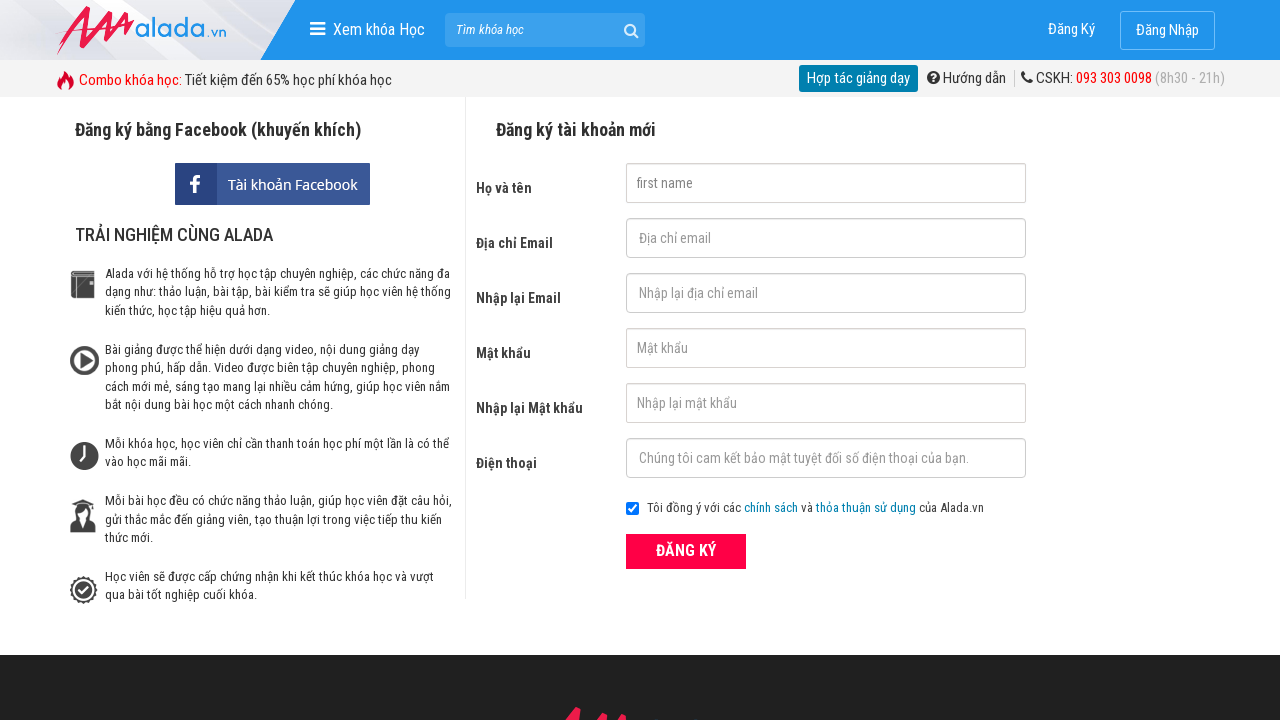

Filled email field with 'qctest@gmail.com' on #txtEmail
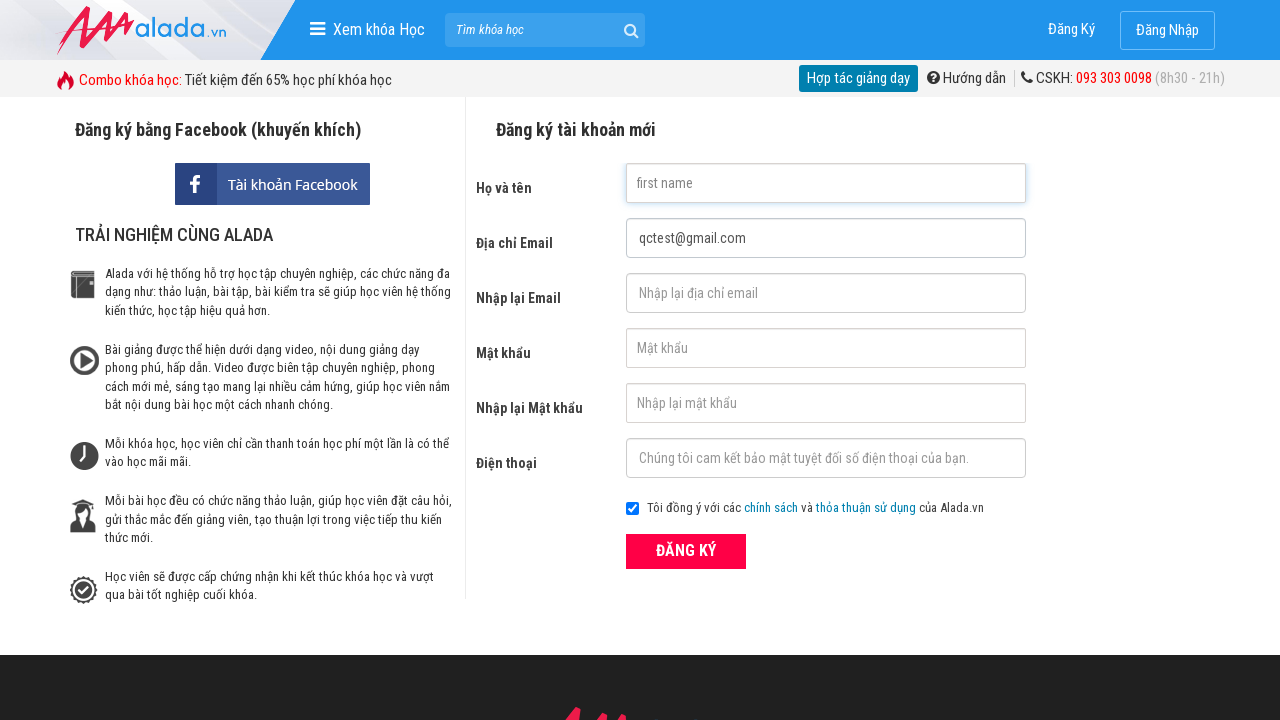

Filled confirm email field with 'qctest@gmail.com' on #txtCEmail
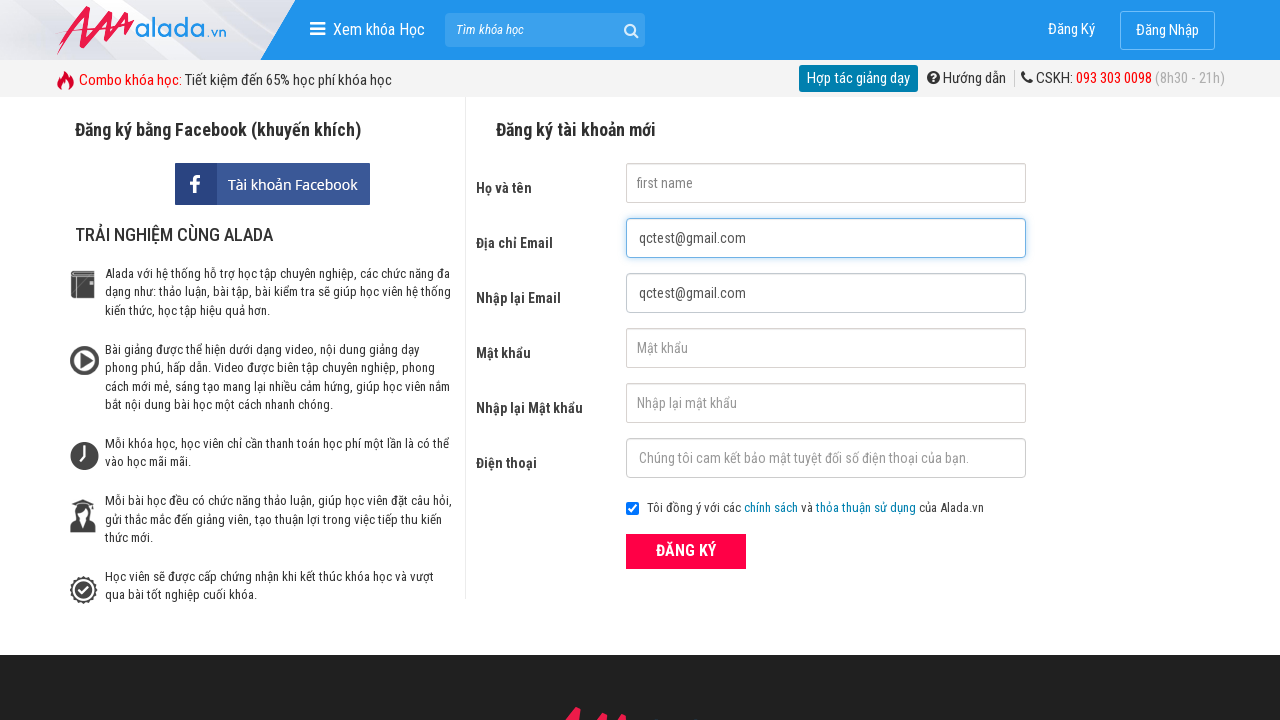

Filled password field with '123456' on #txtPassword
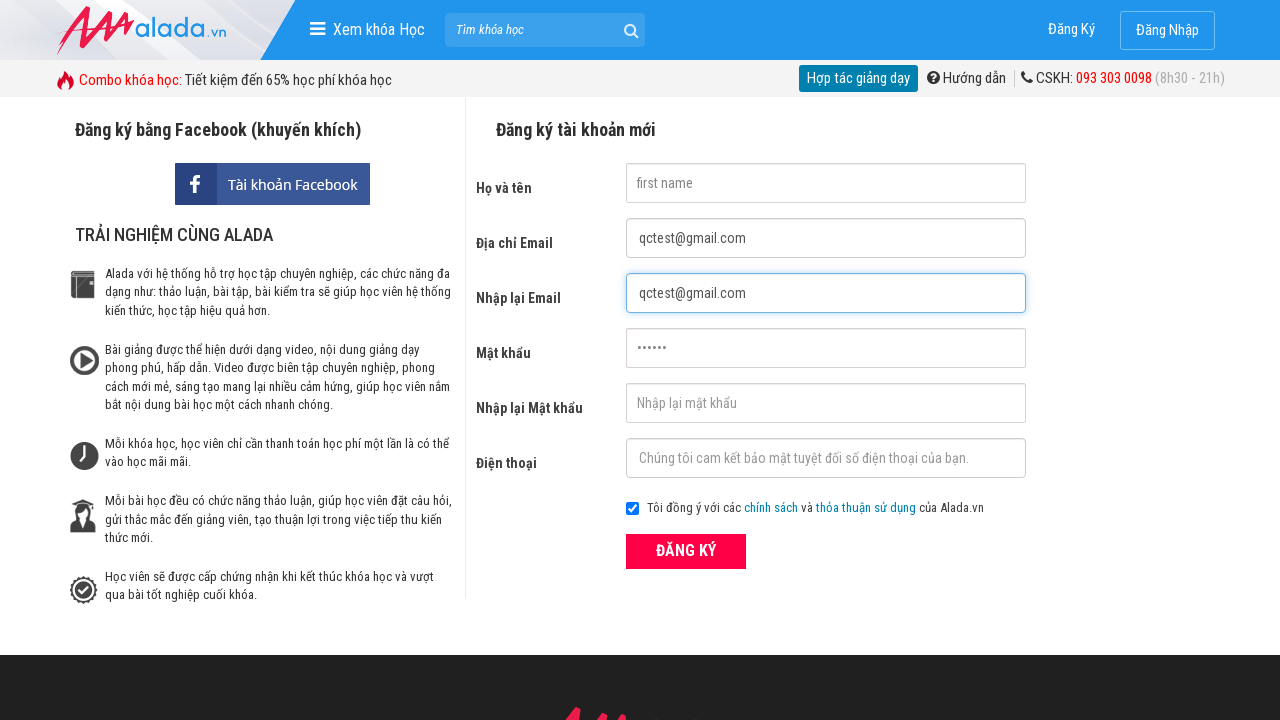

Filled confirm password field with '654321' (mismatched password) on #txtCPassword
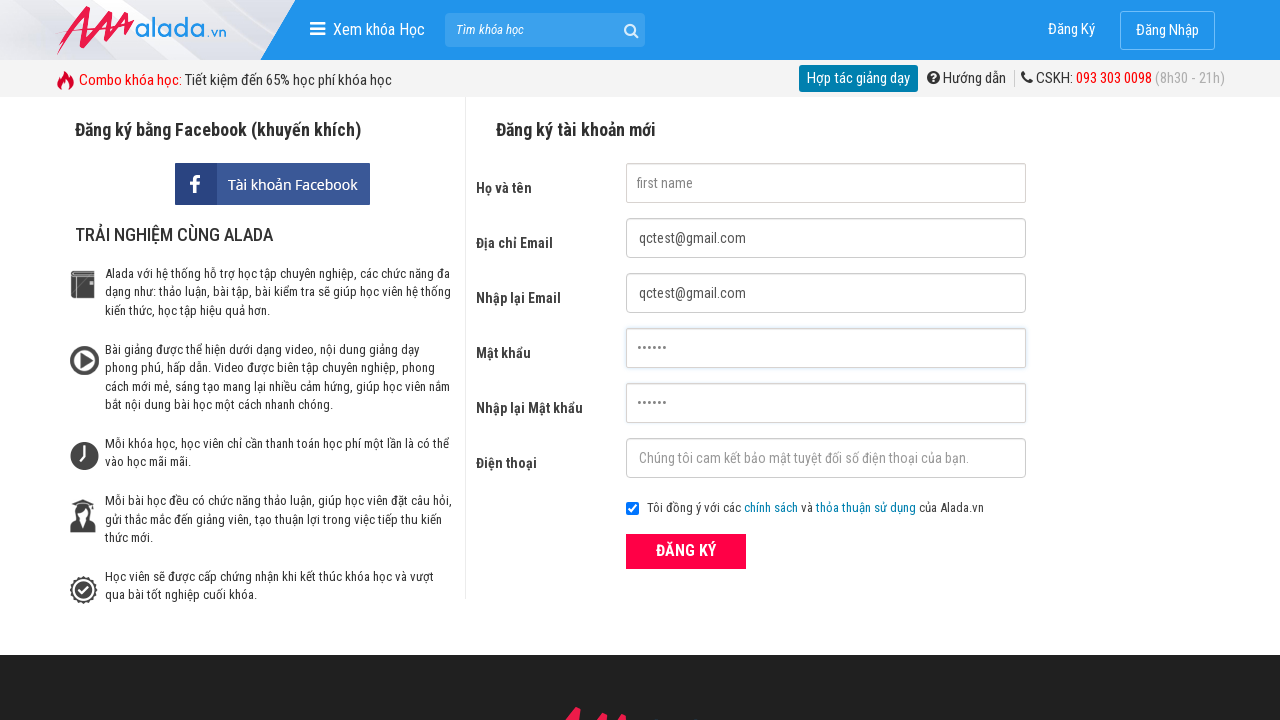

Filled phone field with '0900000000' on #txtPhone
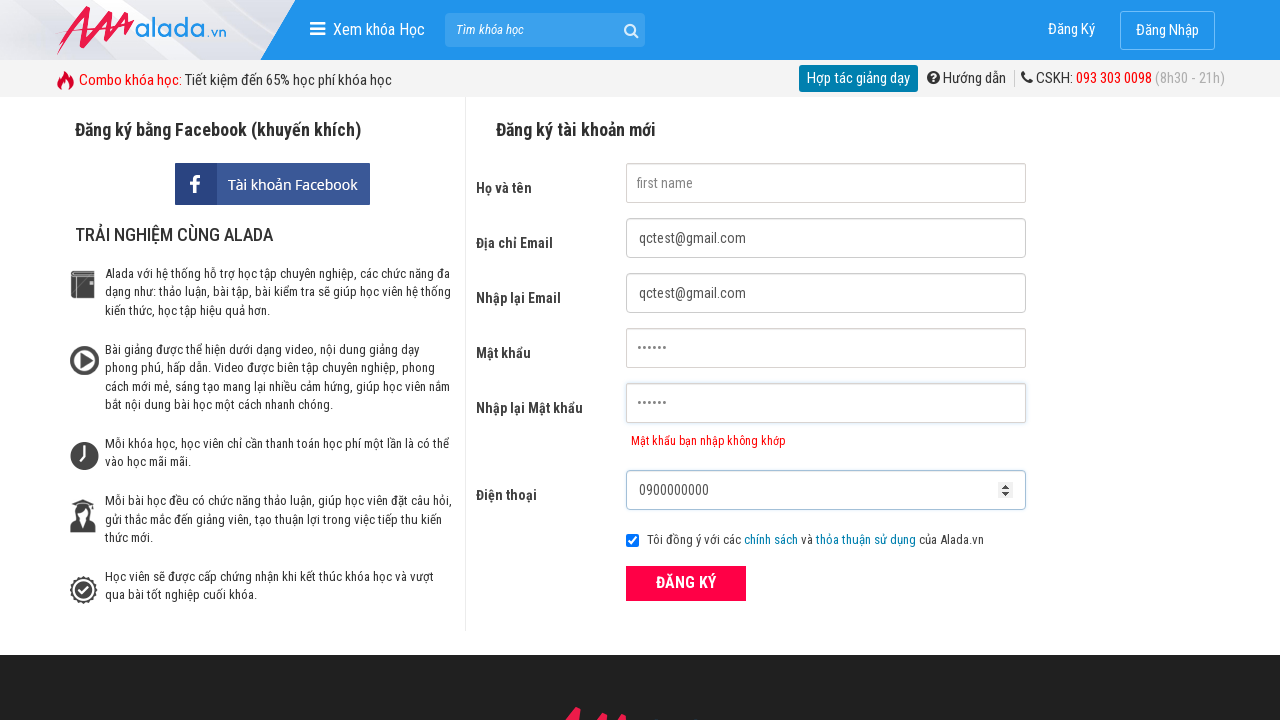

Clicked submit button to register at (686, 583) on xpath=//button[@type='submit']
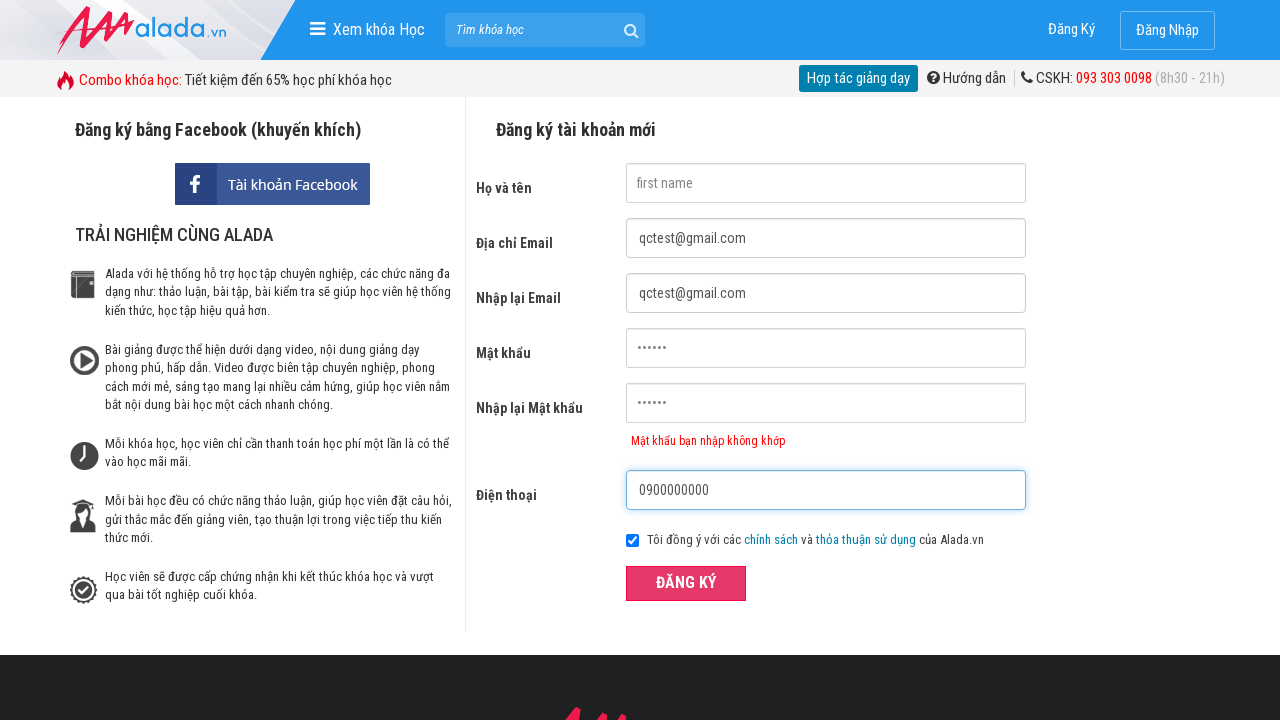

Password mismatch error message appeared for confirm password field
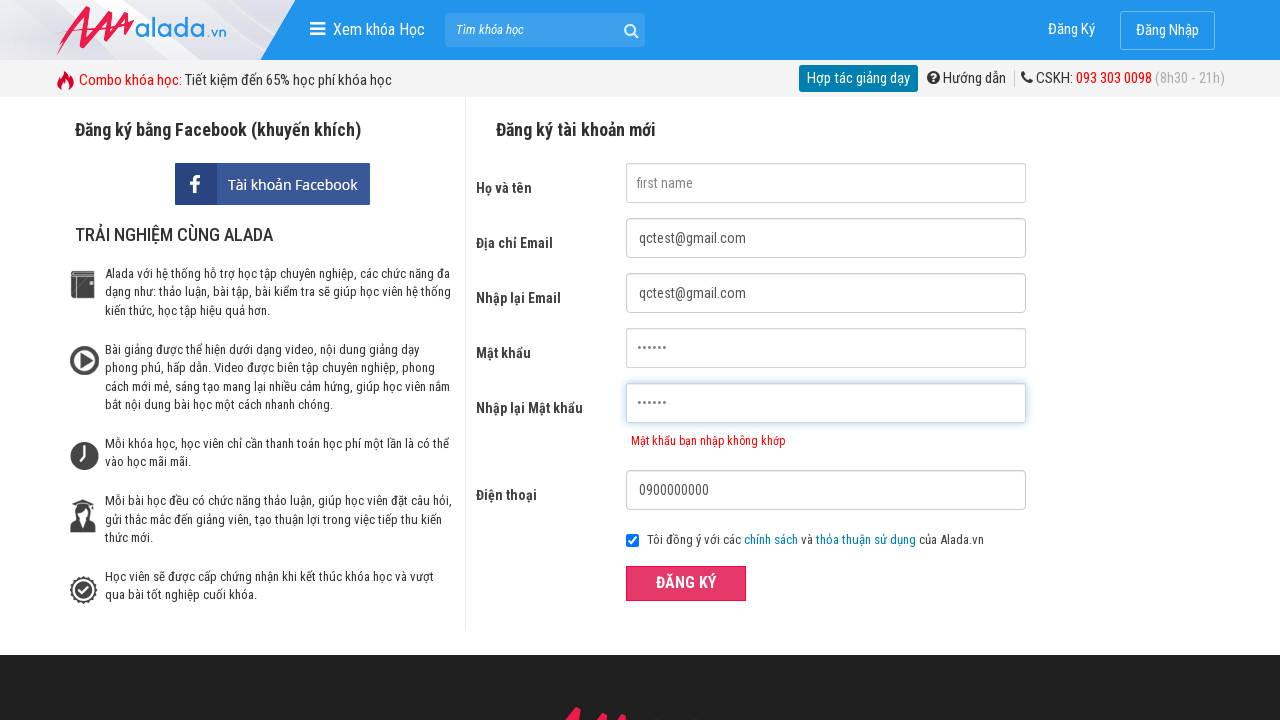

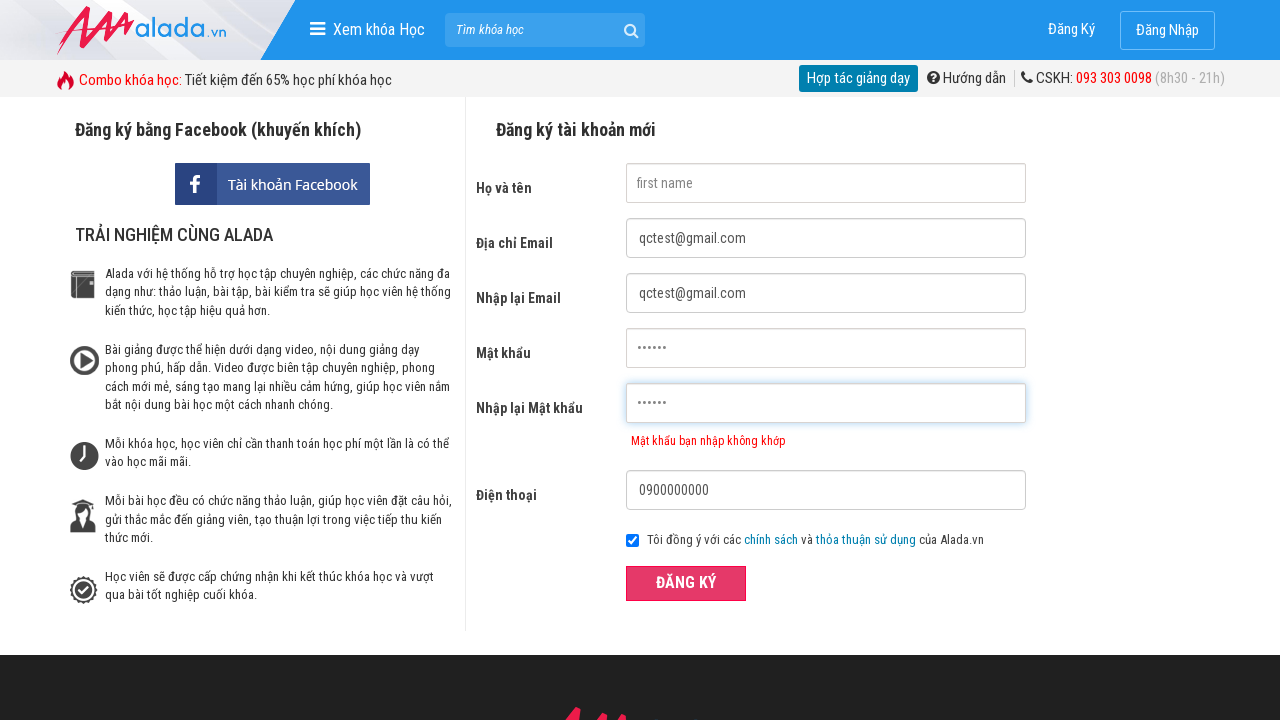